Tests page scrolling functionality by scrolling the window and then scrolling within a fixed-header table element to view course data

Starting URL: https://rahulshettyacademy.com/AutomationPractice/

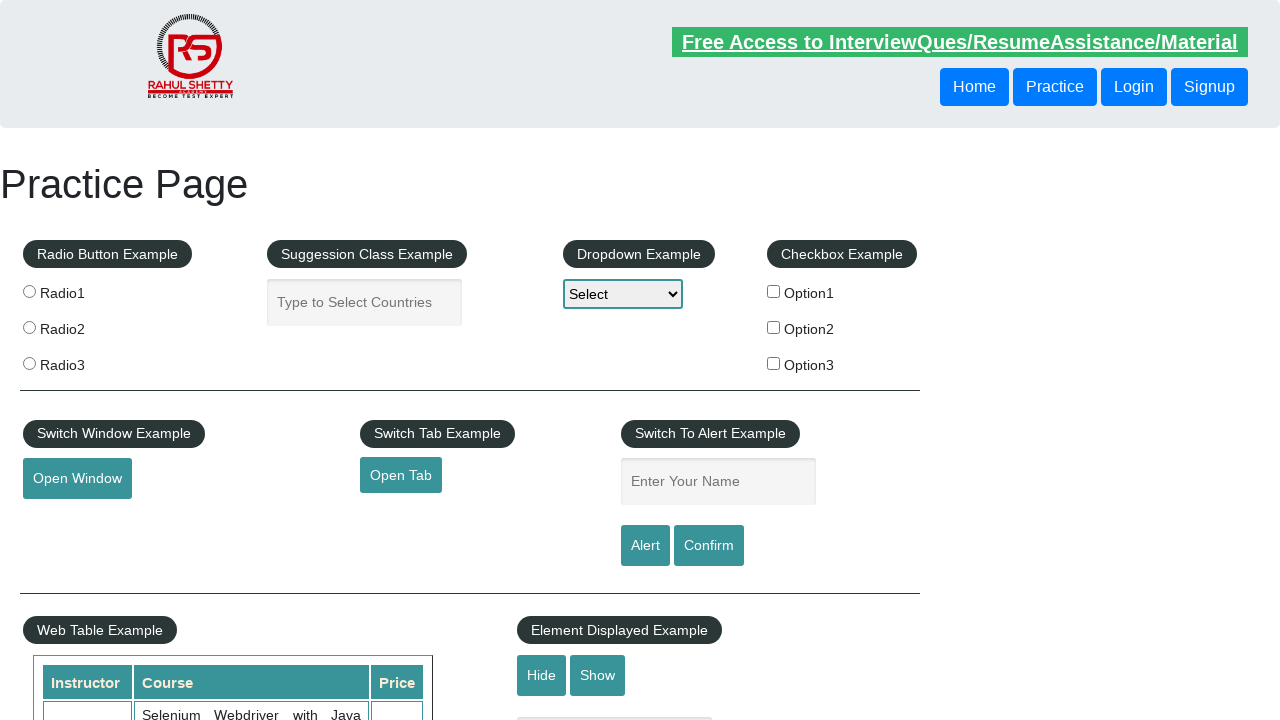

Scrolled main page down by 500 pixels
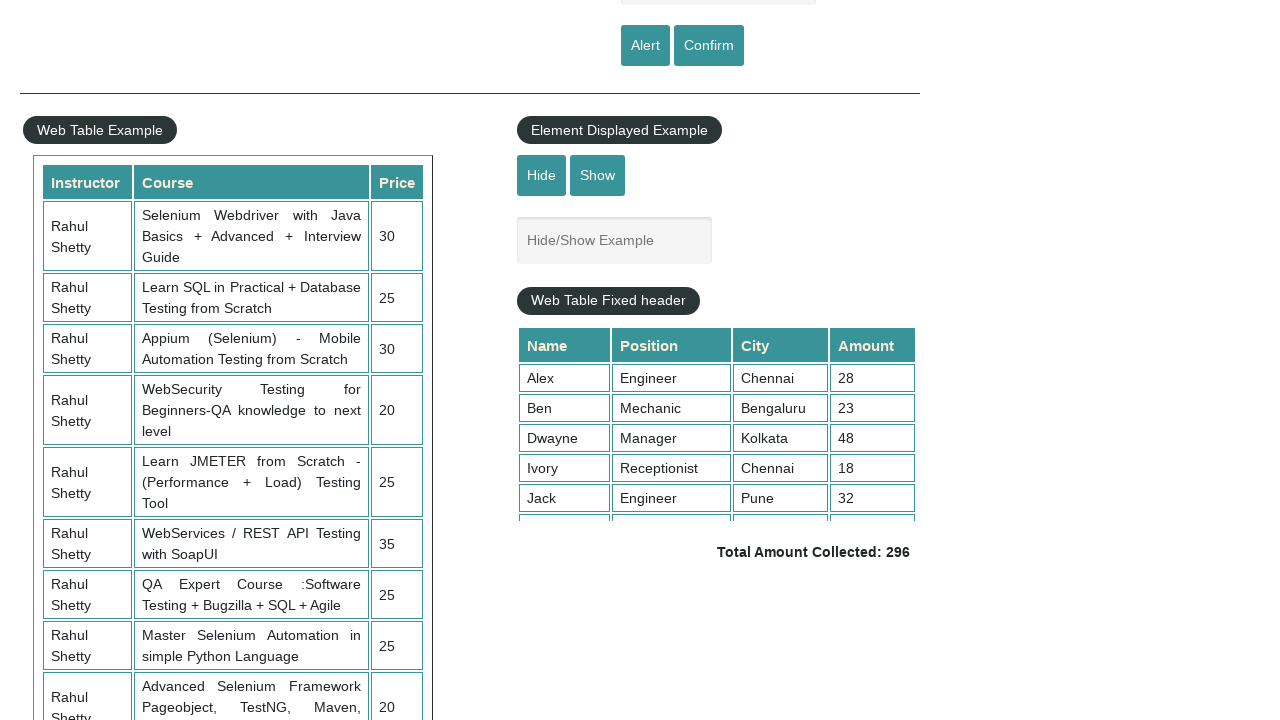

Waited 1 second for scroll animation to complete
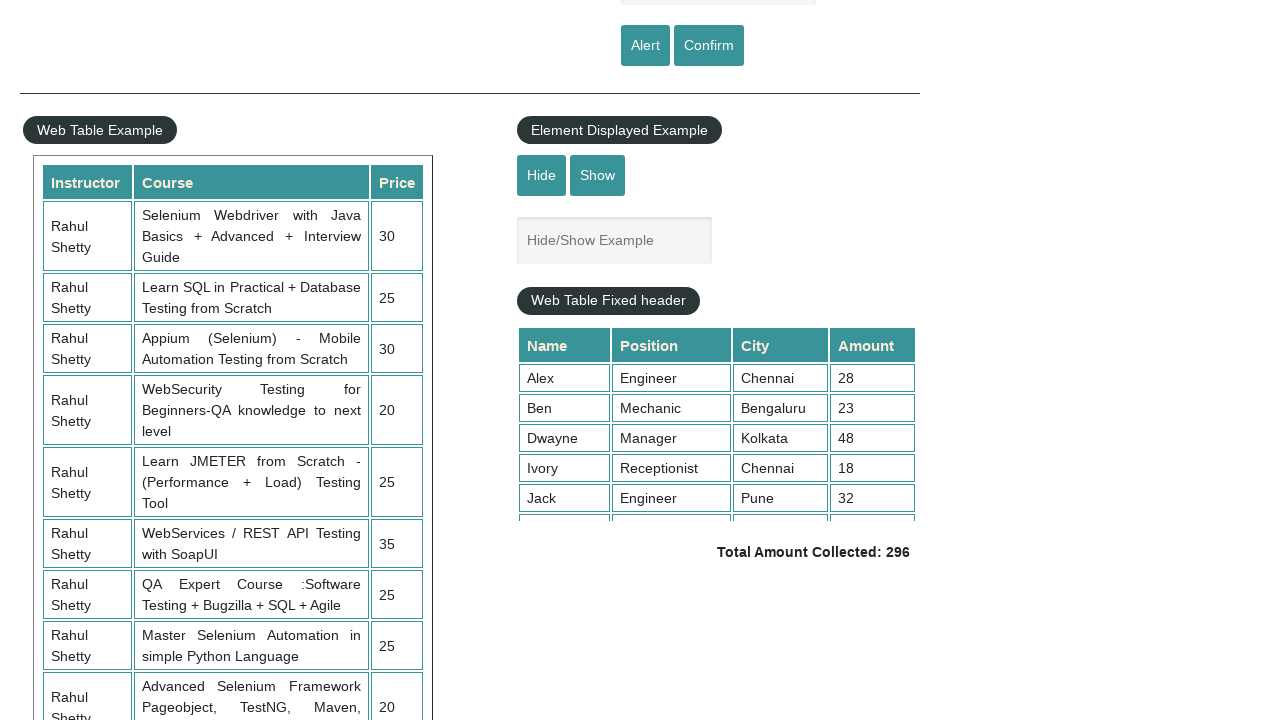

Scrolled fixed-header table container to 4000px to view course data
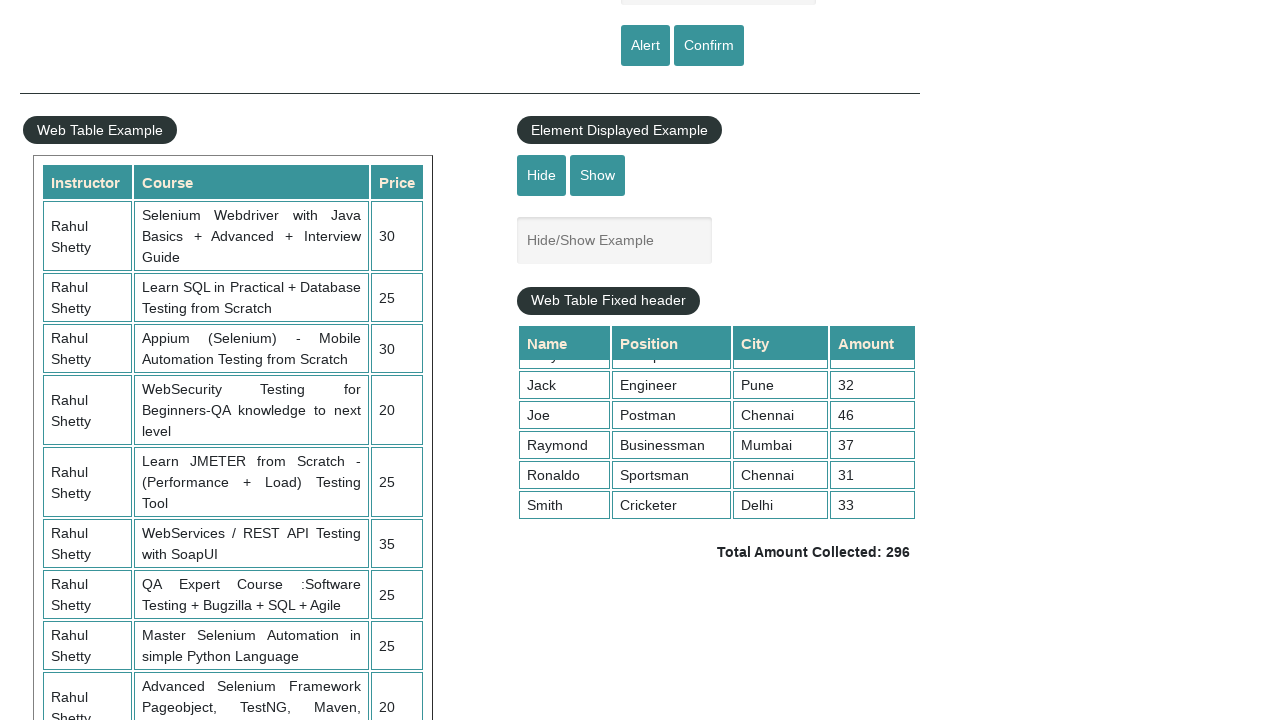

Verified table content is visible after scrolling
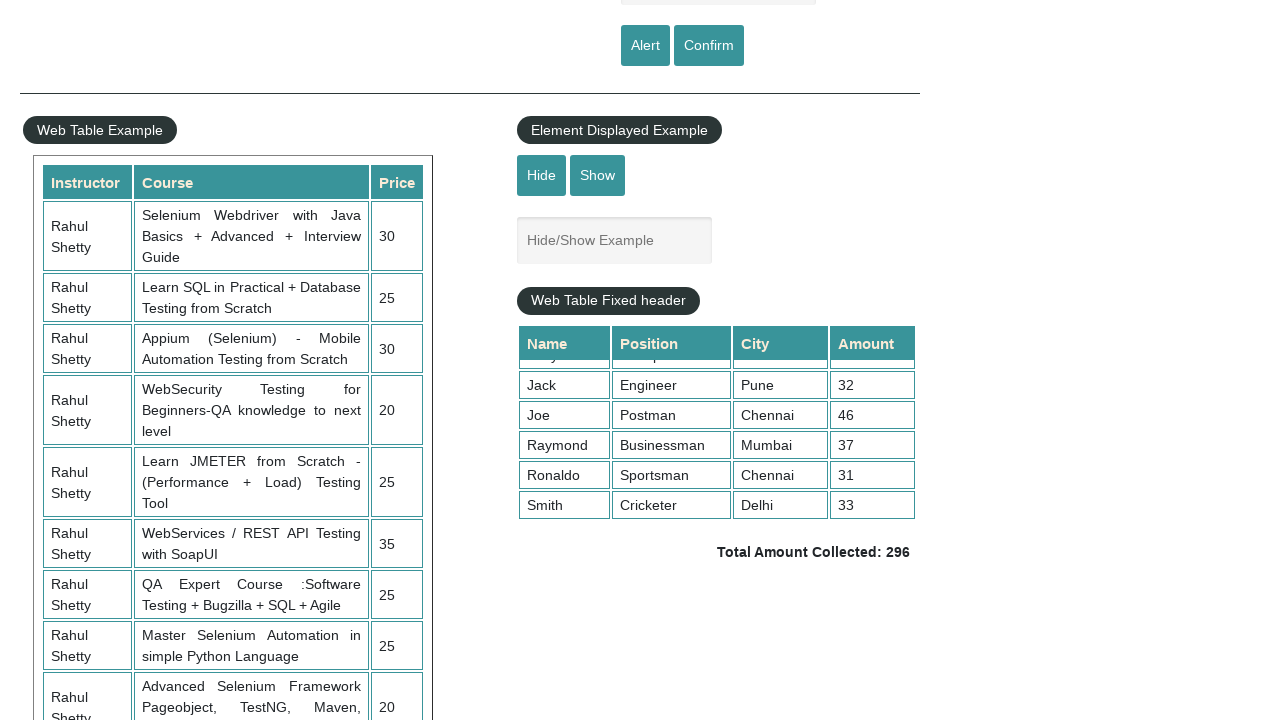

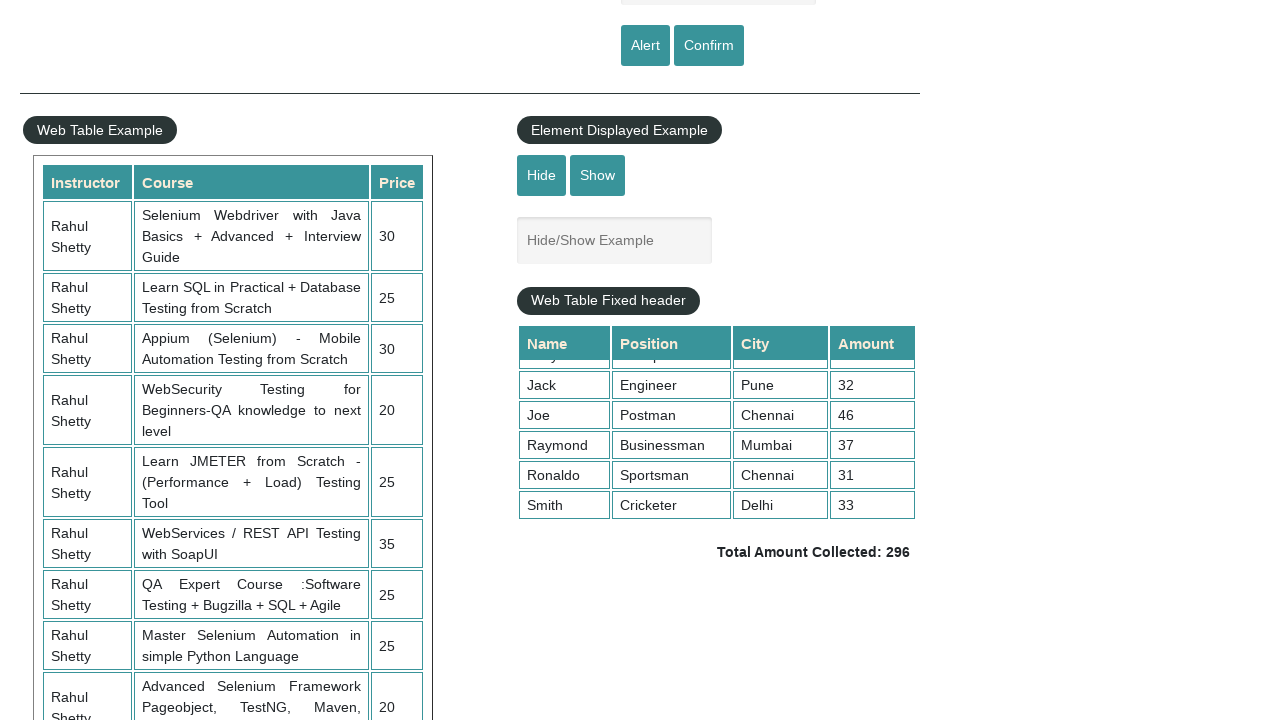